Navigates to automation practice page and verifies dropdown options are present

Starting URL: https://rahulshettyacademy.com/AutomationPractice/

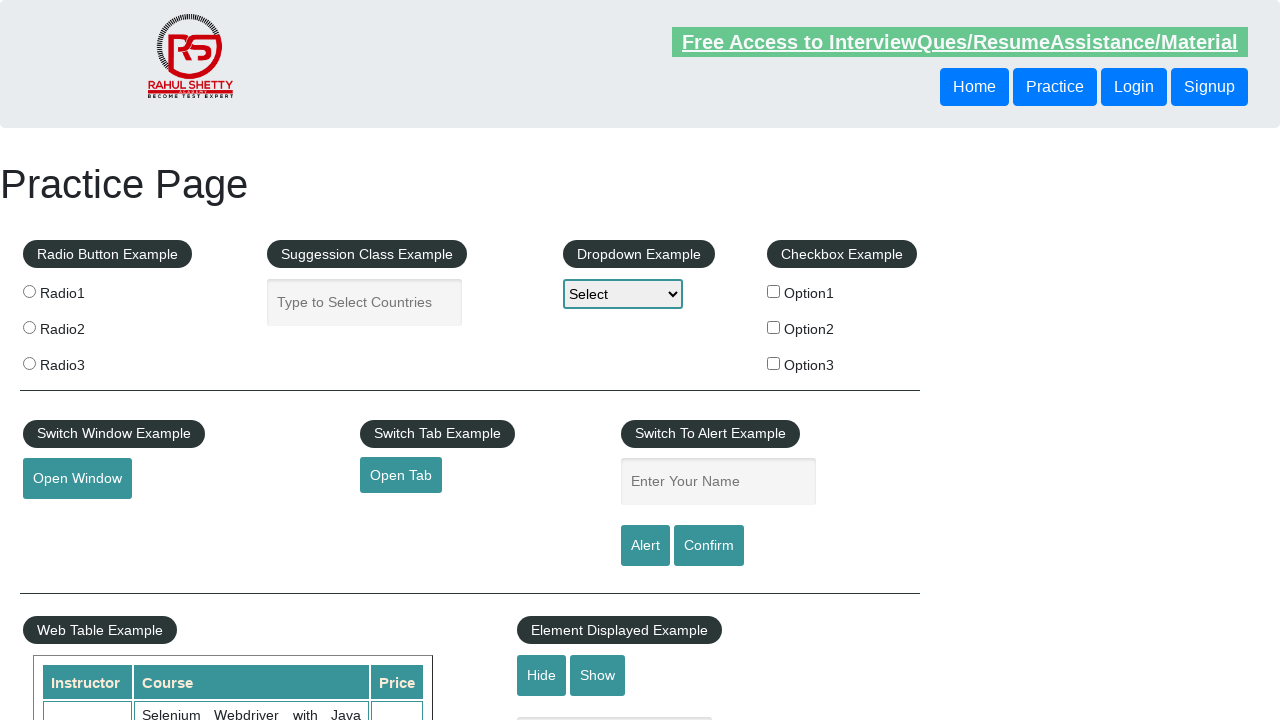

Waited for dropdown element with id 'dropdown-class-example' to be present
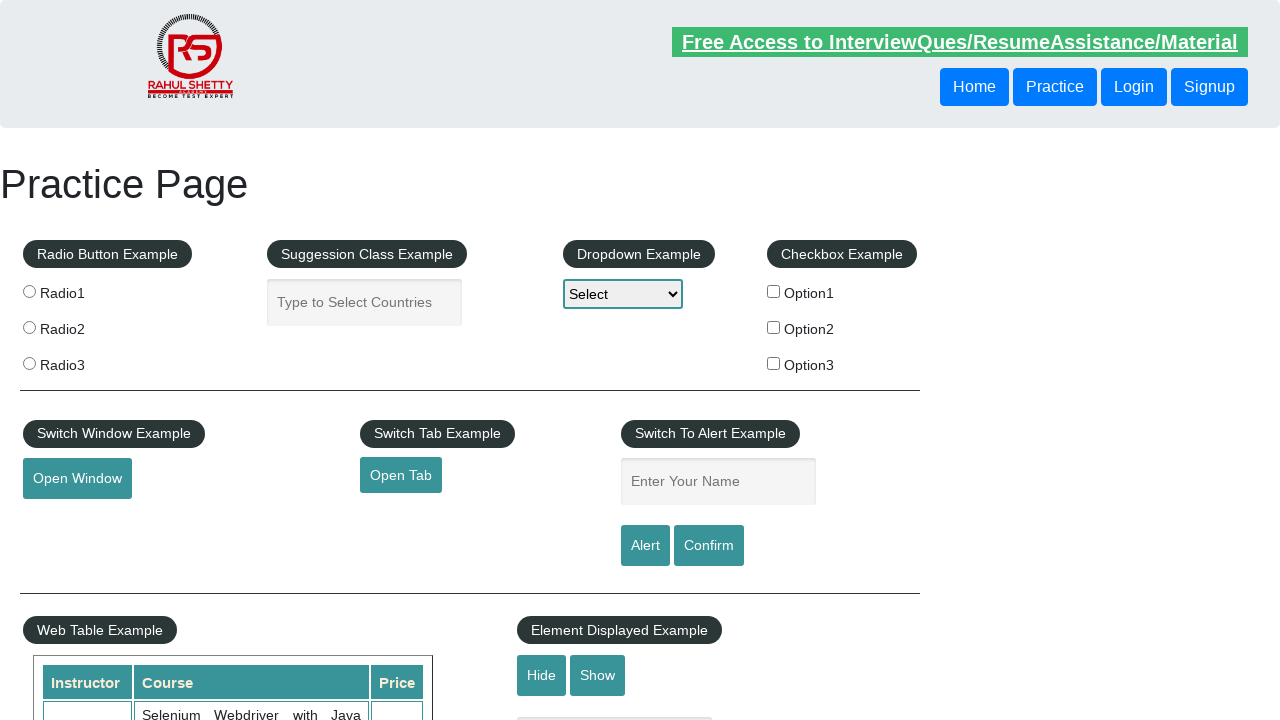

Retrieved all dropdown options from the dropdown element
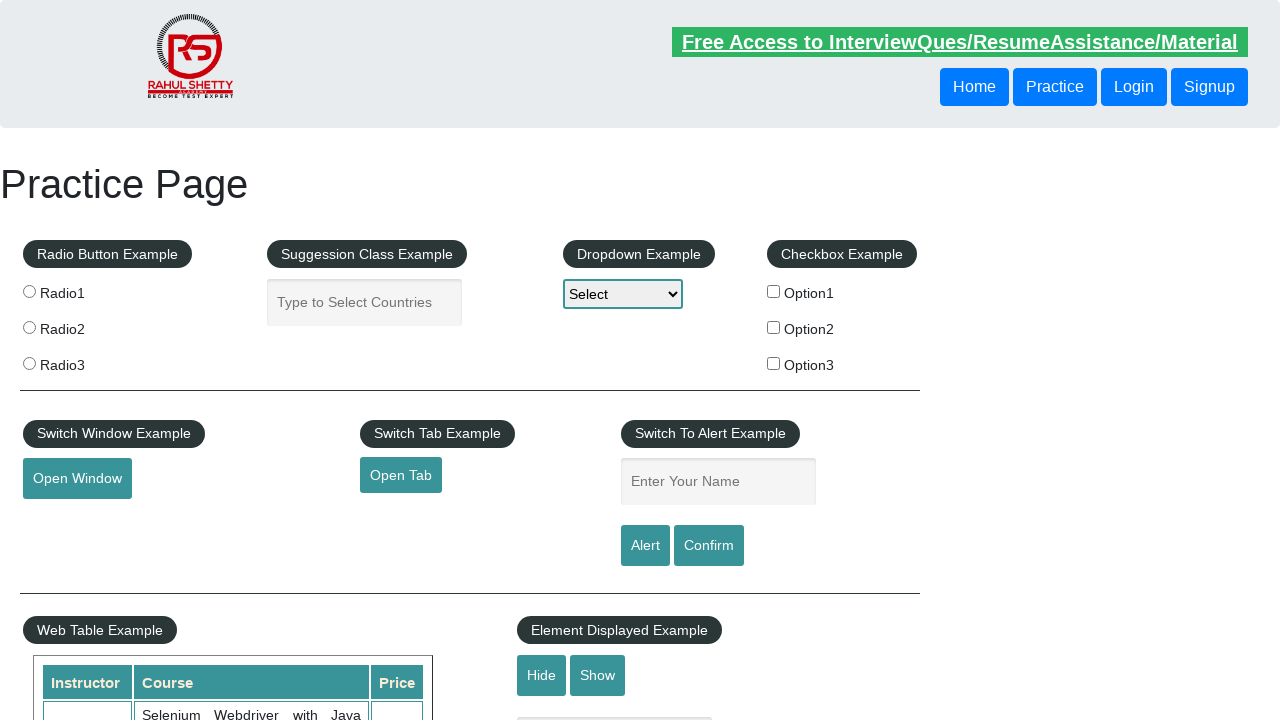

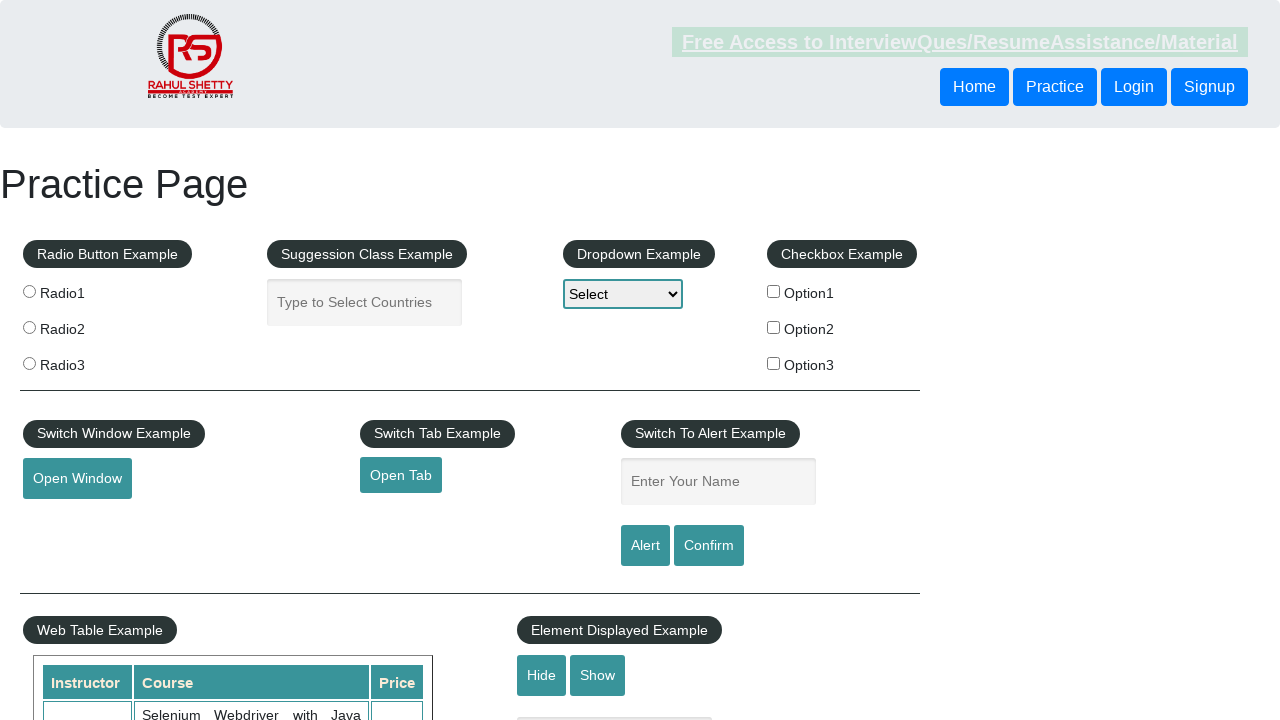